Tests window handling functionality by clicking a link that opens a new window, switching to the new window to verify its content, and then switching back to the original window to verify the original page is still accessible.

Starting URL: https://the-internet.herokuapp.com/windows

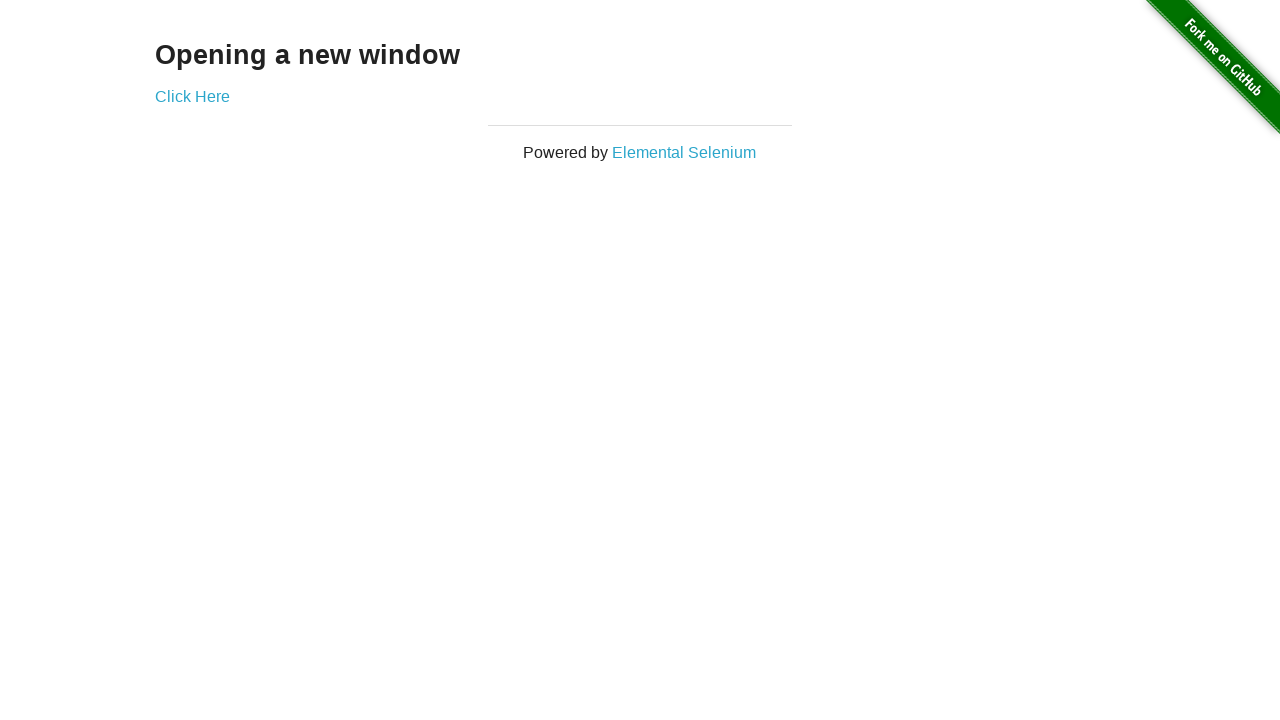

Retrieved heading text from original page
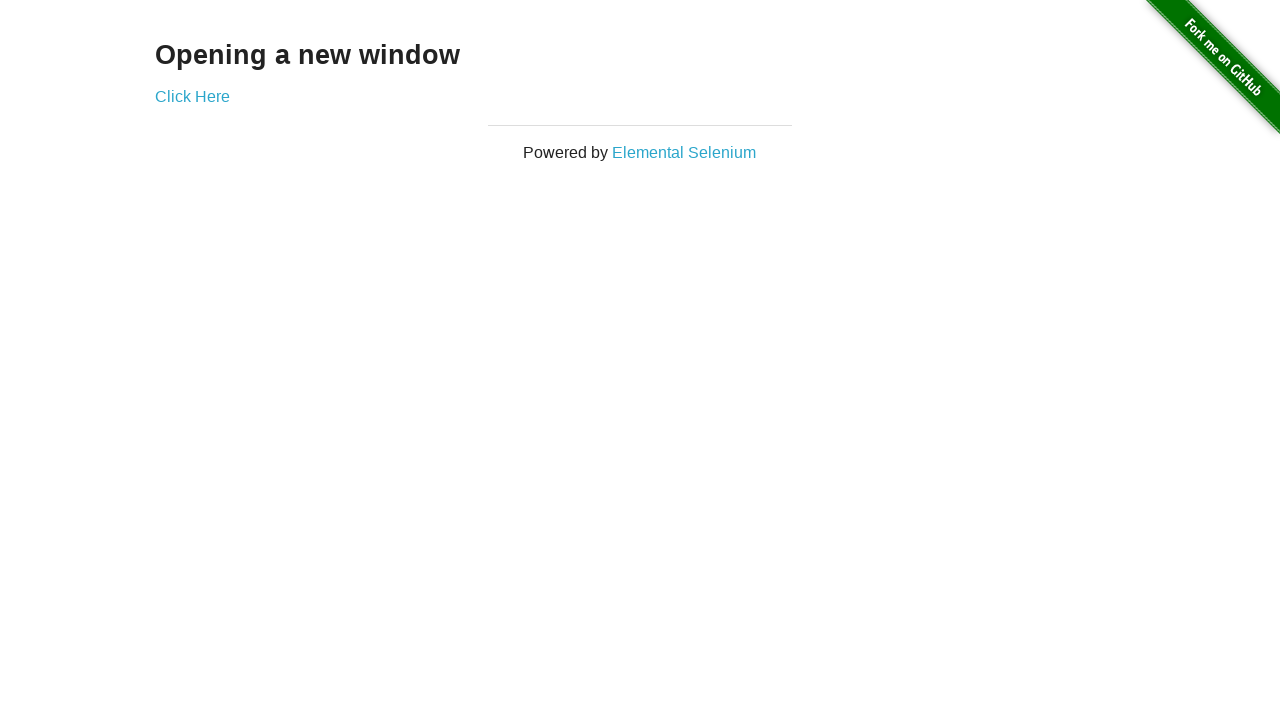

Verified heading text is 'Opening a new window'
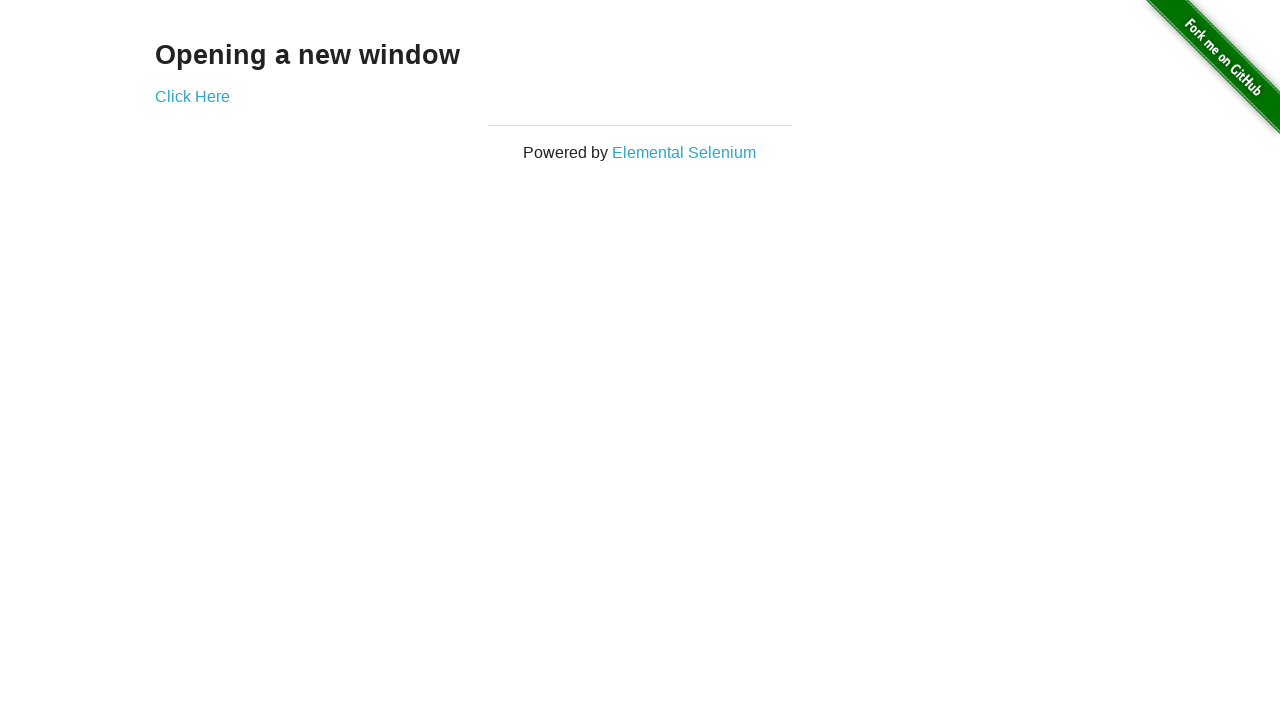

Verified original page title is 'The Internet'
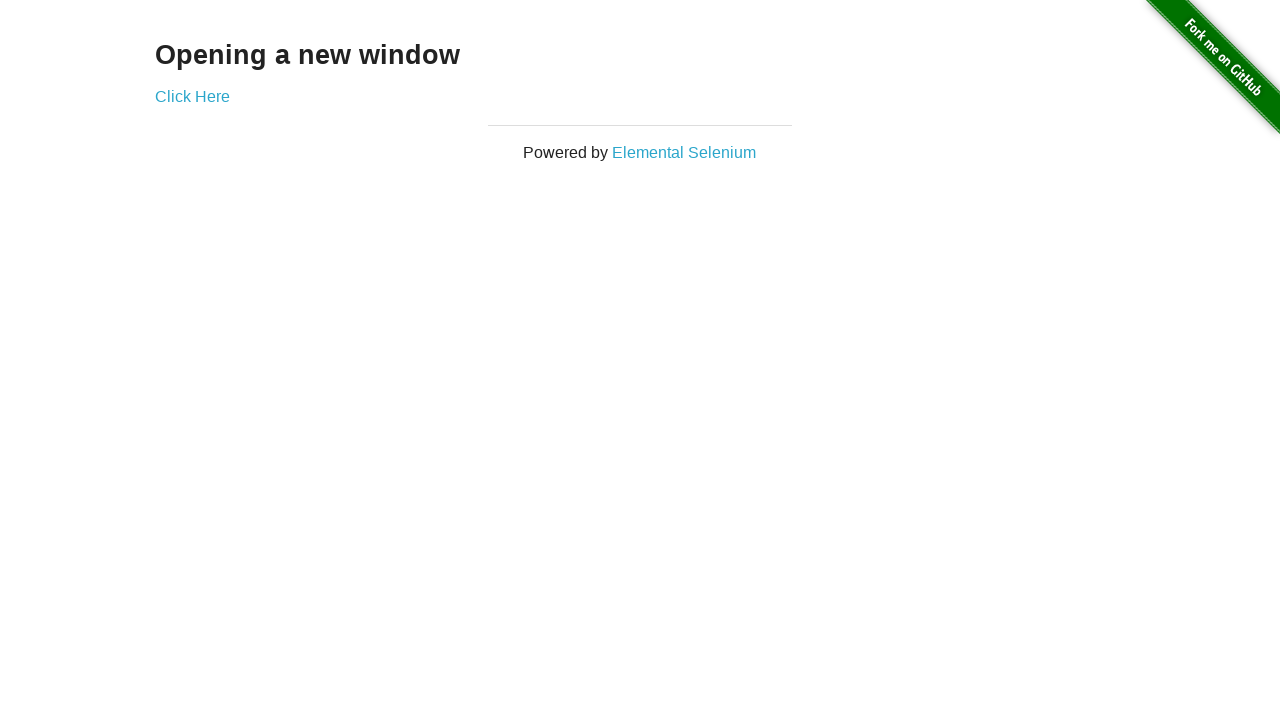

Clicked 'Click Here' link to open new window at (192, 96) on text=Click Here
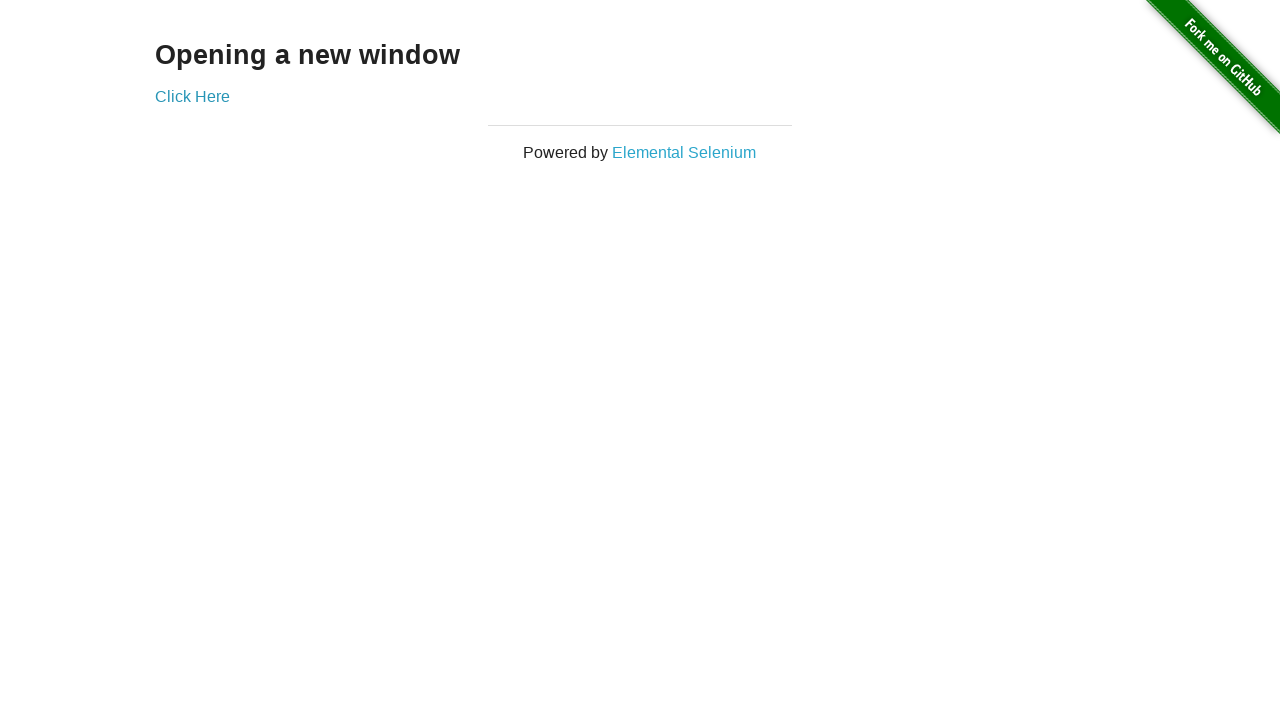

New window opened and obtained reference to it
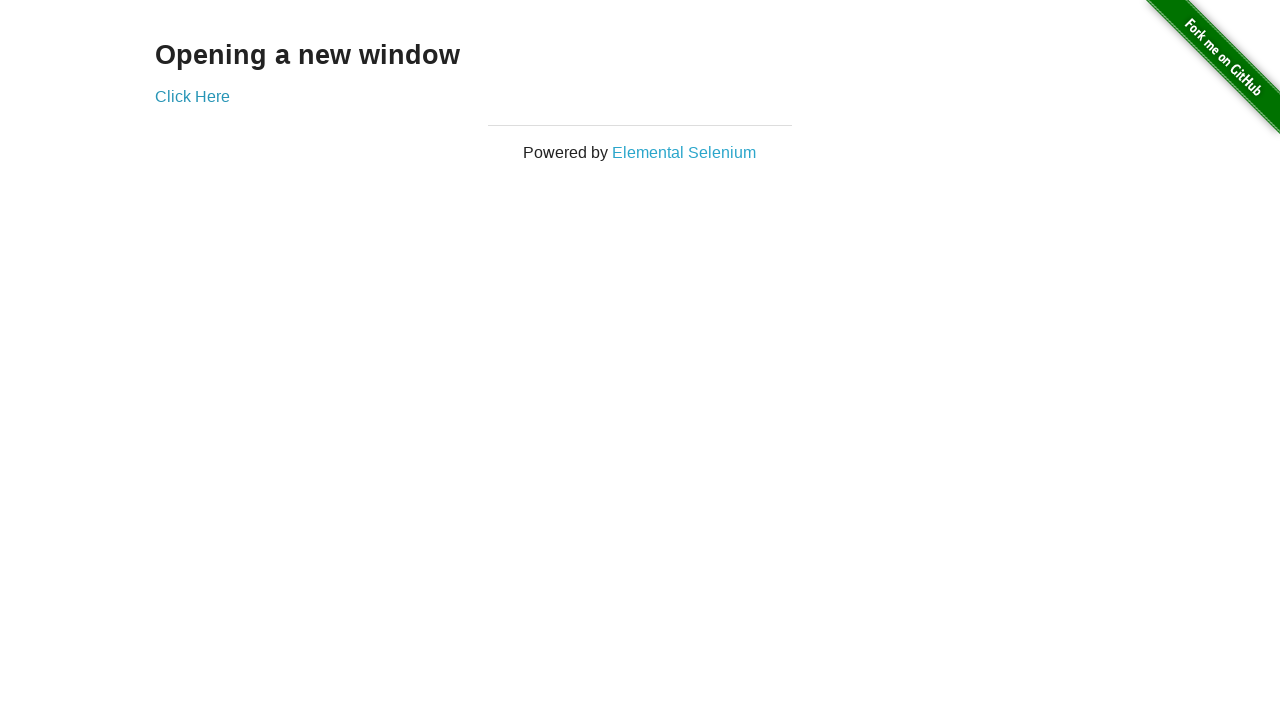

New window finished loading
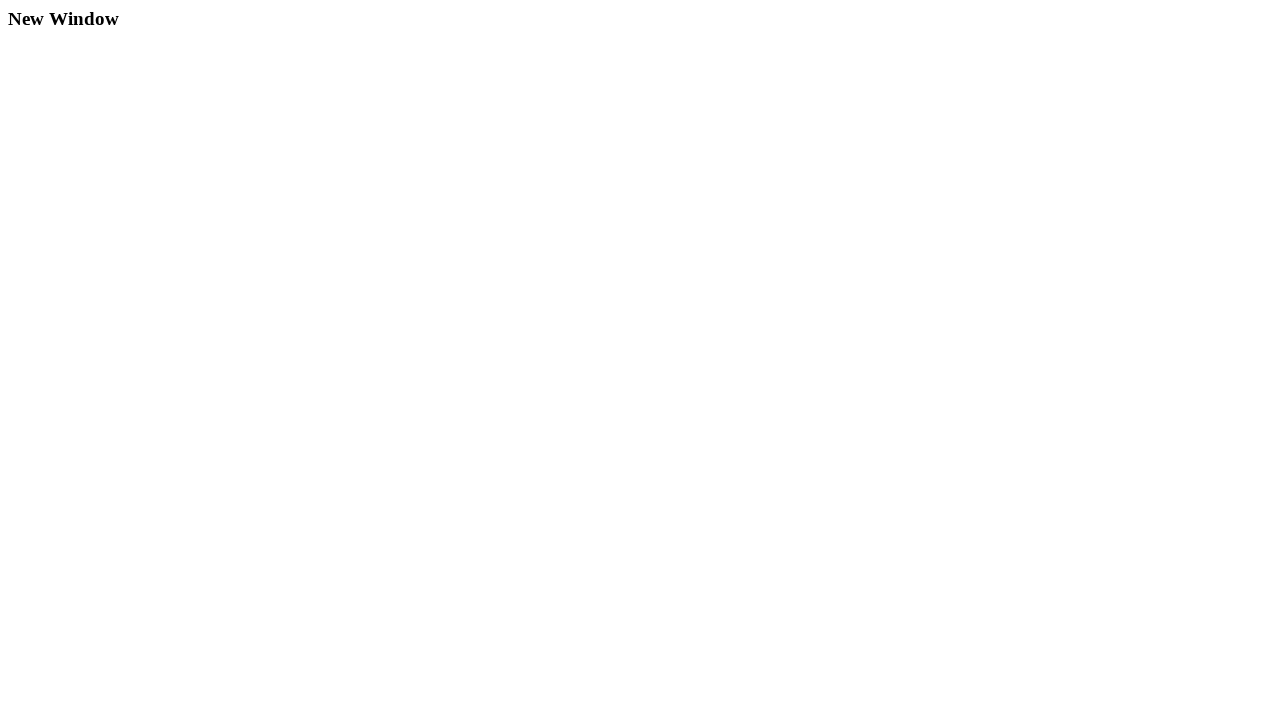

Verified new window title is 'New Window'
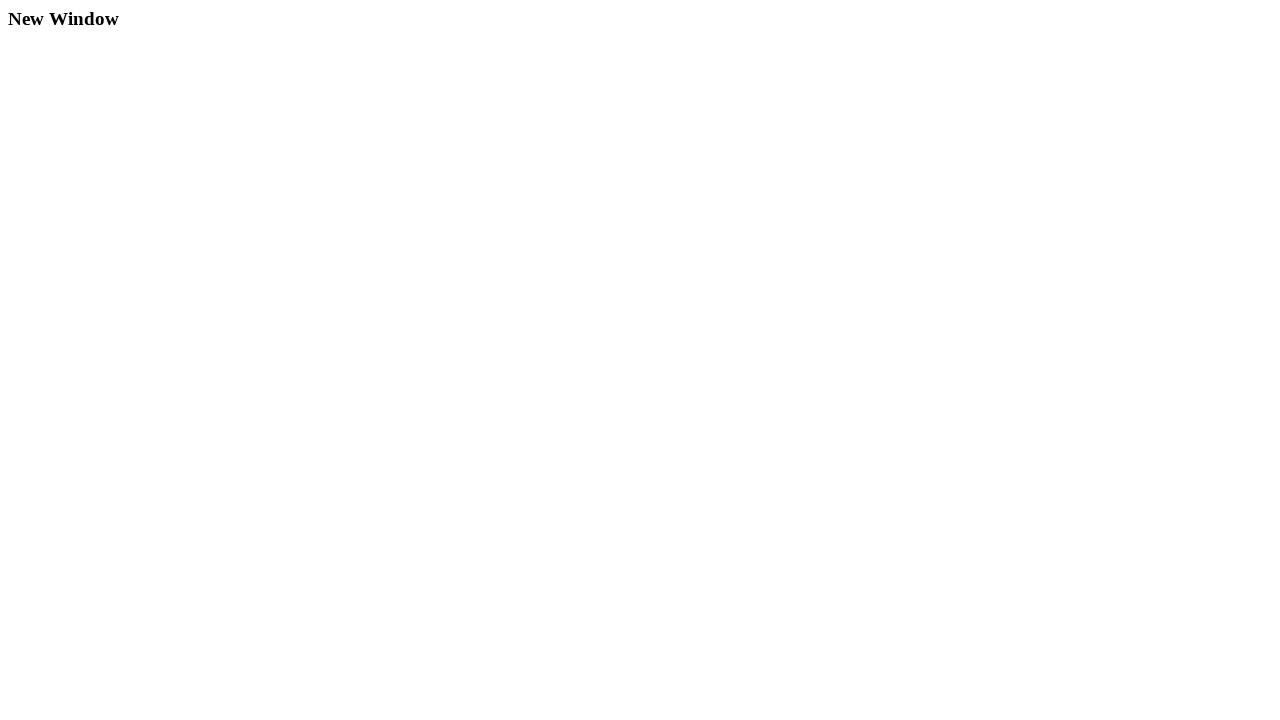

Retrieved heading text from new window
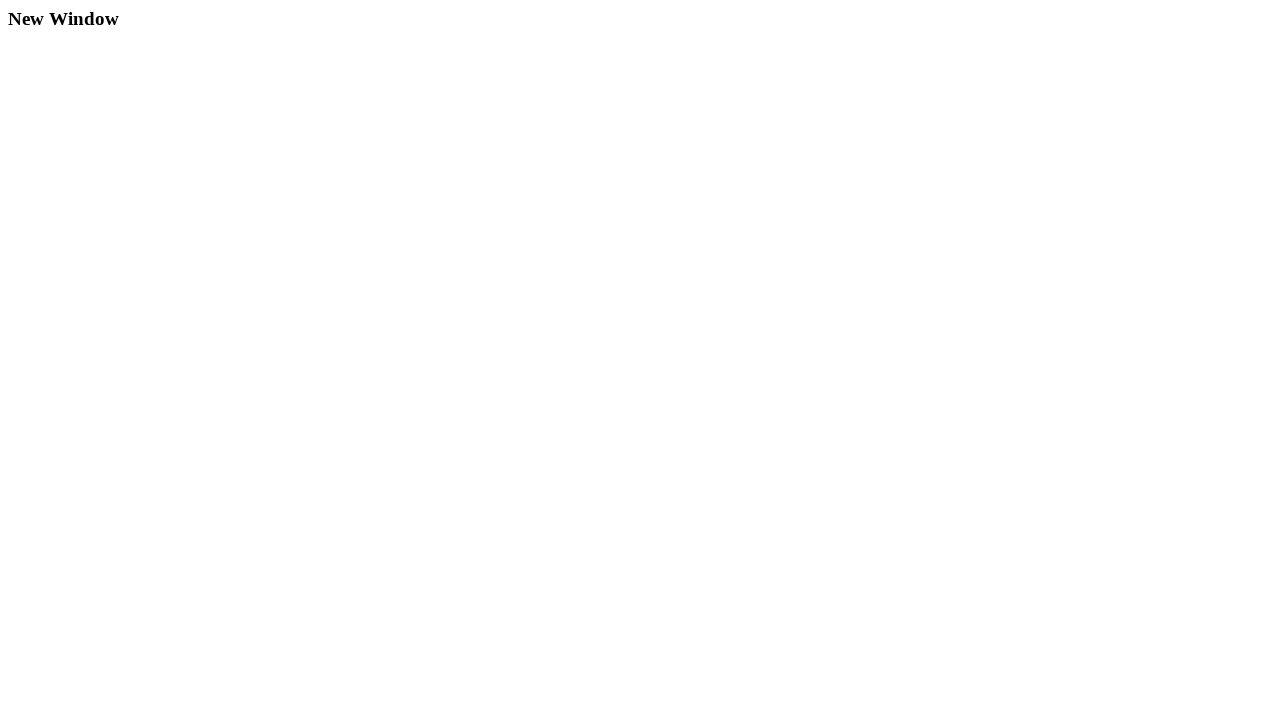

Verified new window heading text is 'New Window'
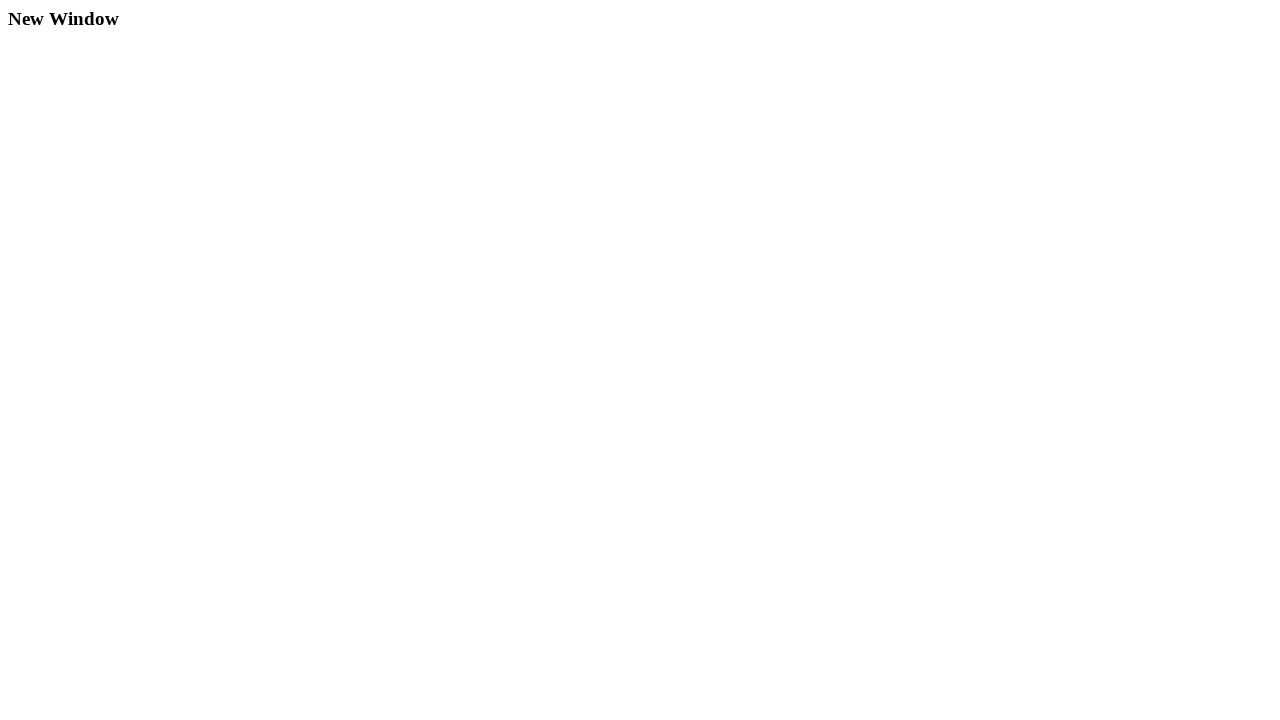

Switched back to original window
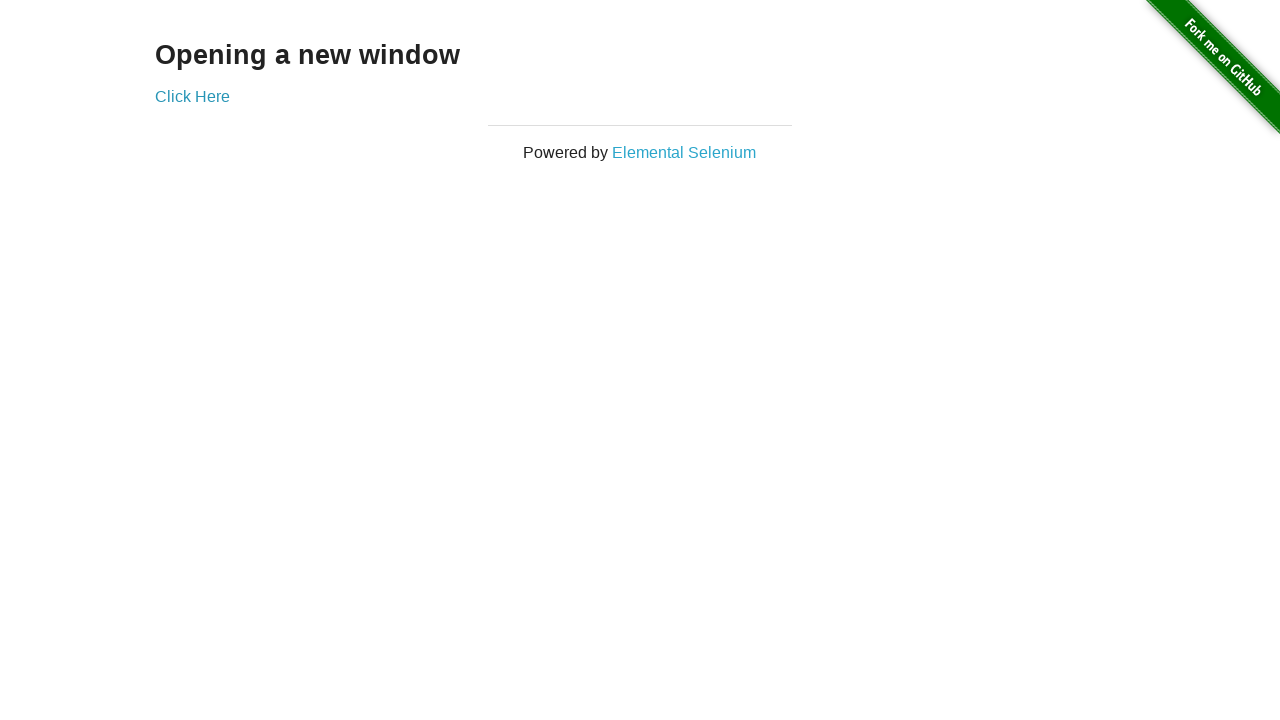

Verified original page title is still 'The Internet'
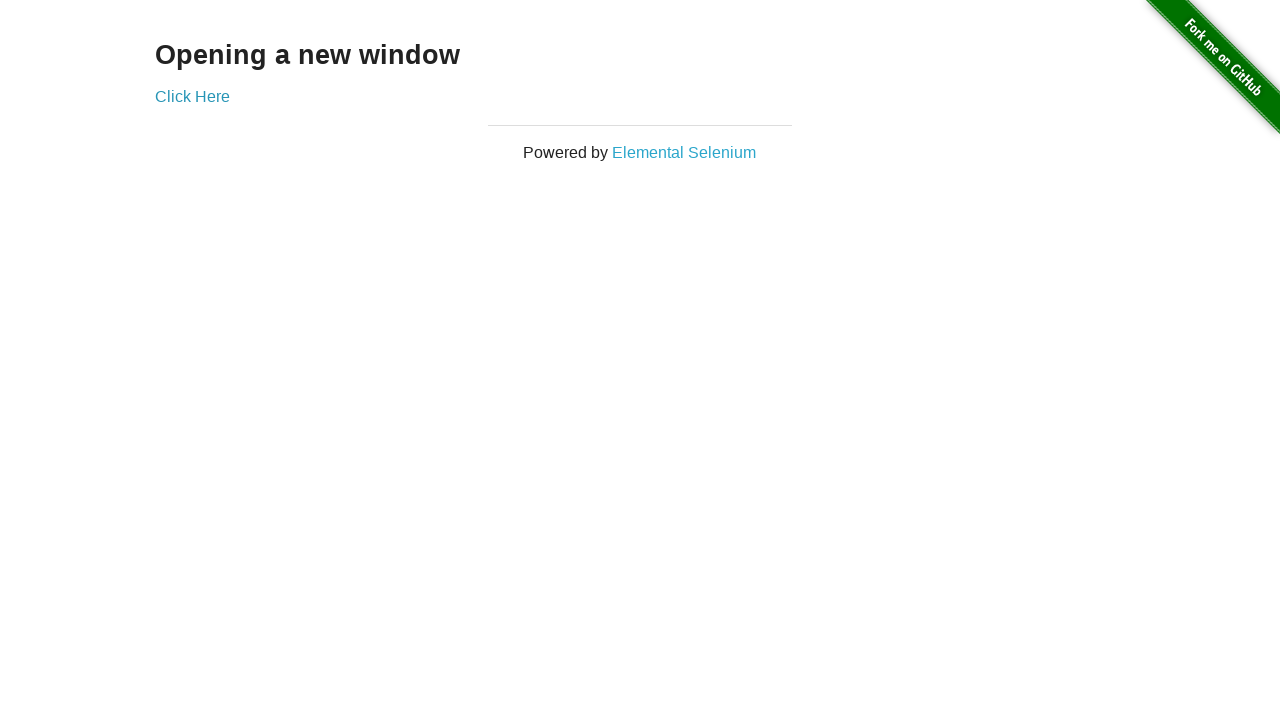

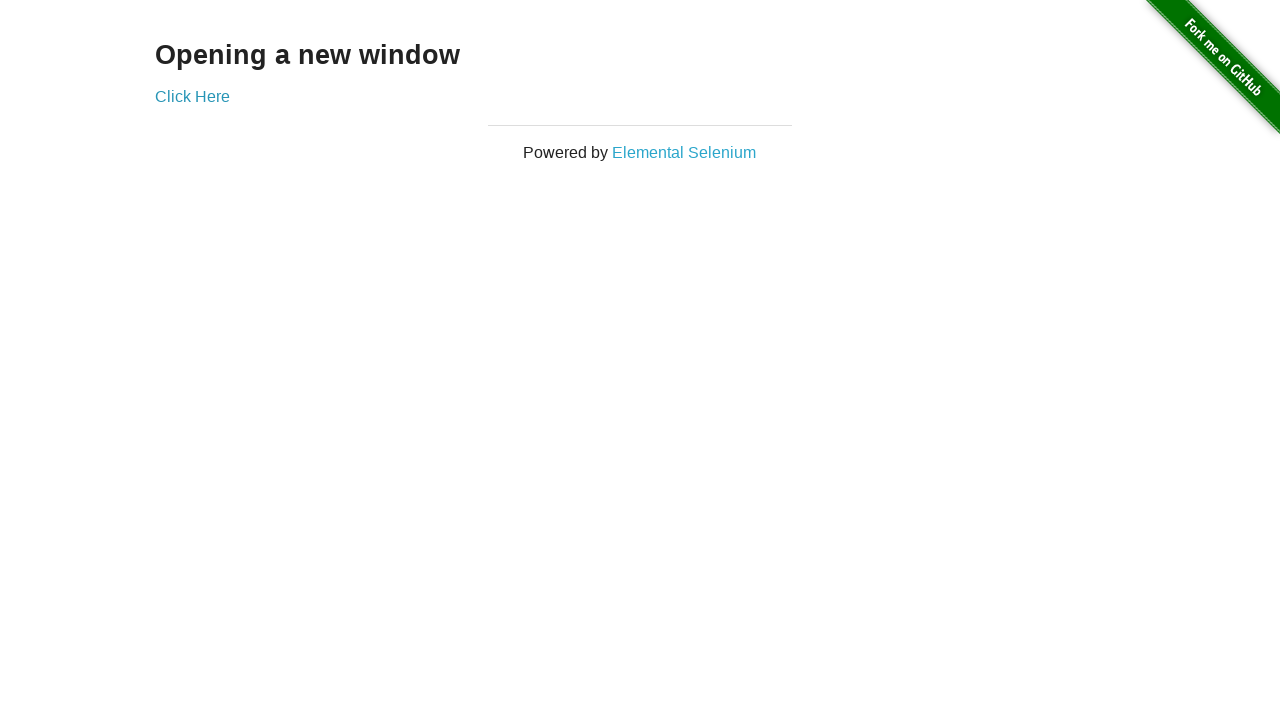